Clicks the adder button and uses implicit waiting to find the dynamically added element

Starting URL: https://www.selenium.dev/selenium/web/dynamic.html

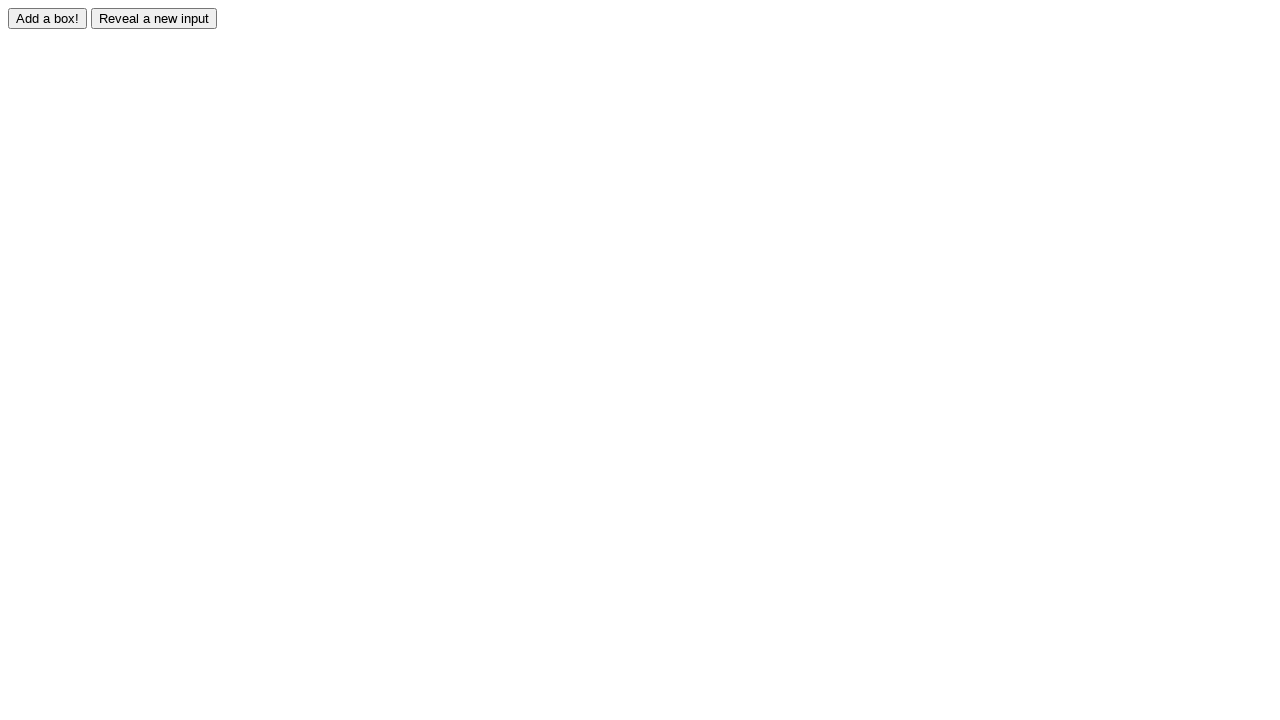

Navigated to dynamic element test page
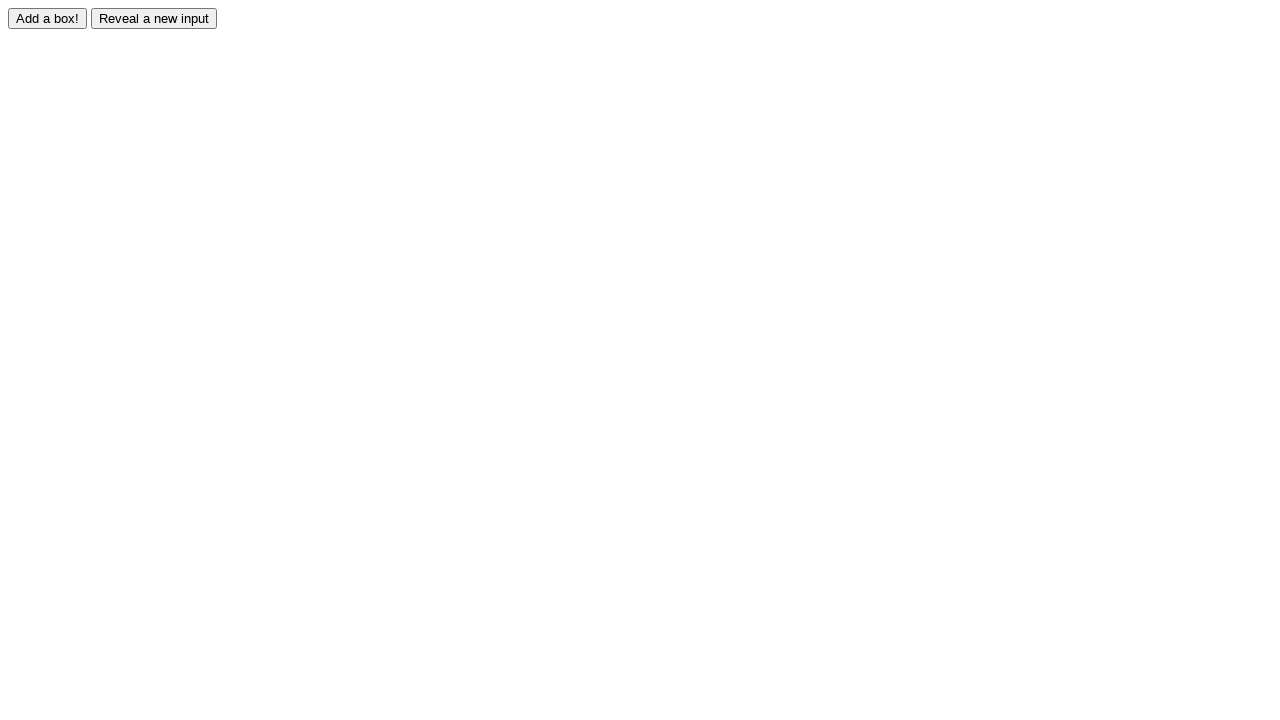

Clicked the adder button to trigger dynamic element creation at (48, 18) on #adder
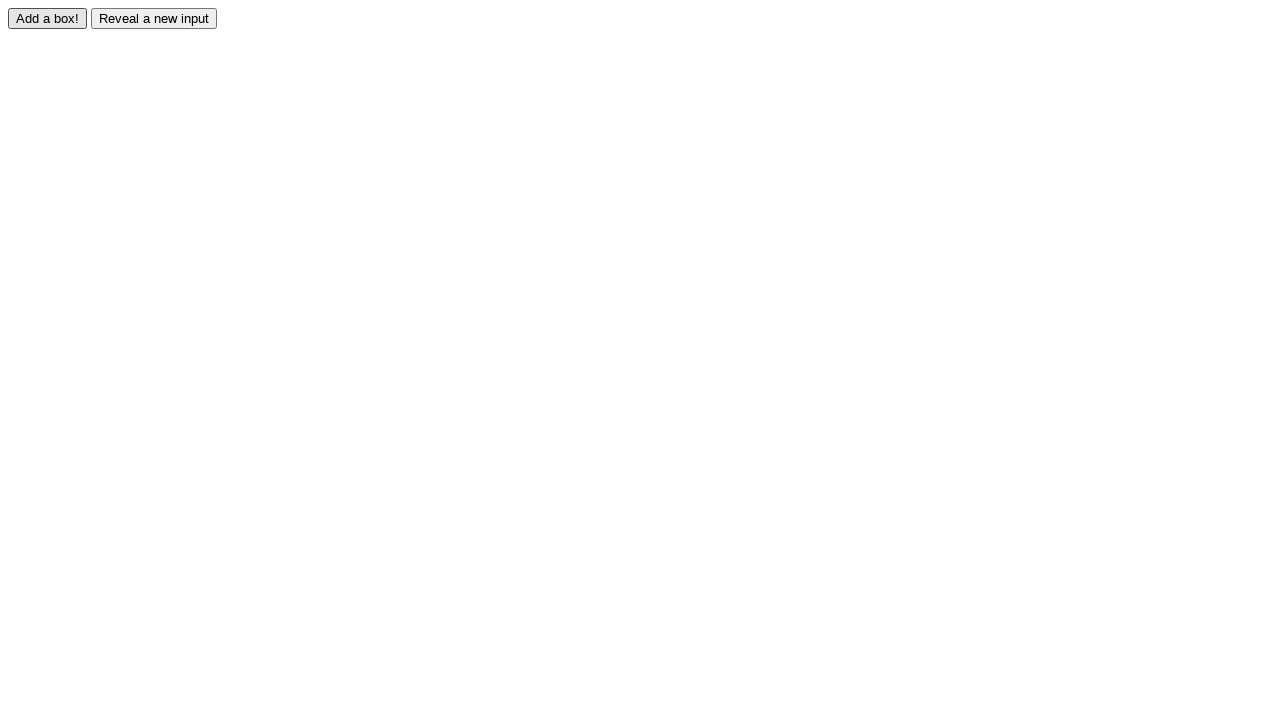

Dynamically added element #box0 appeared on page
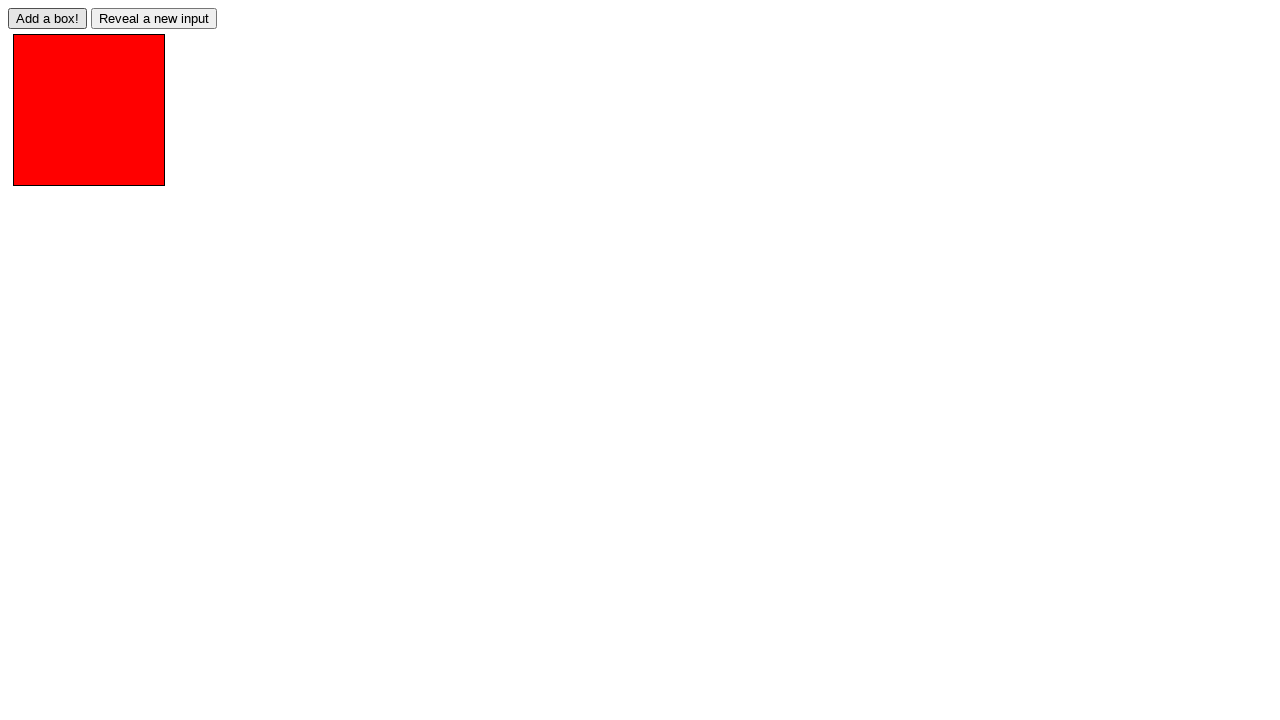

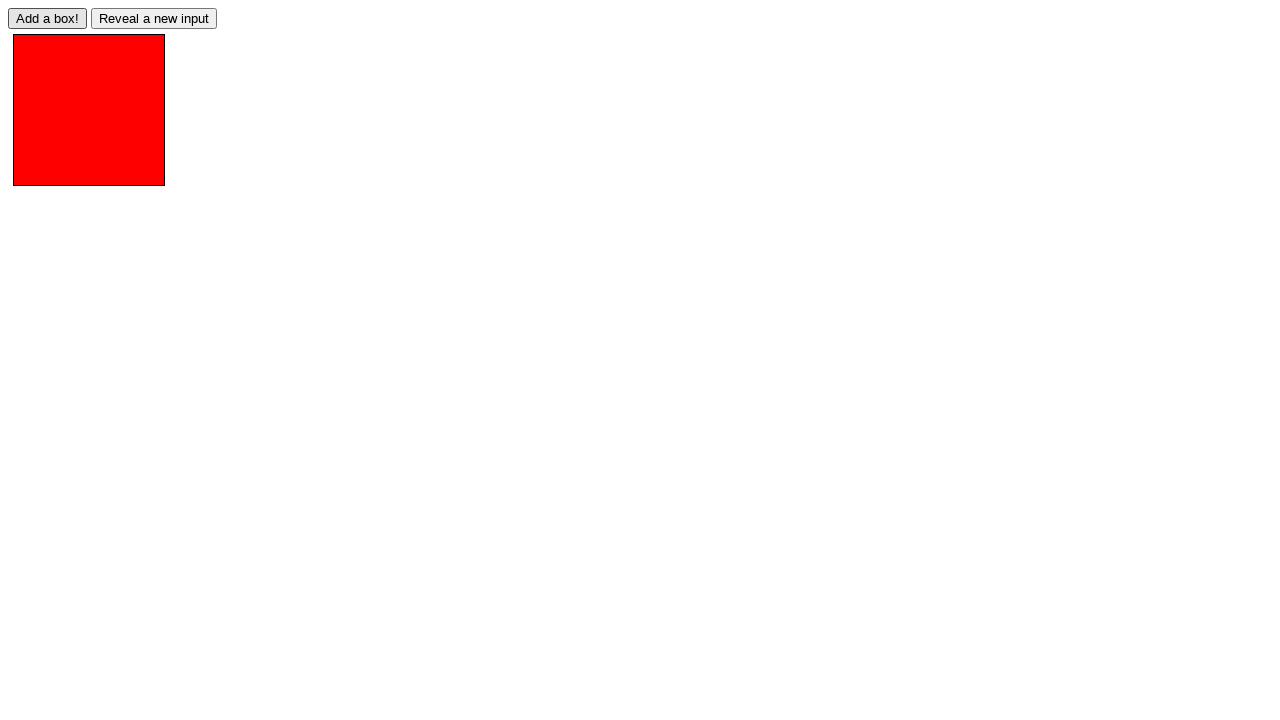